Tests e-commerce functionality on AJIO by searching for watches, clicking on a product from results (opens in new tab), switching to the new tab, and attempting to add the item to the shopping bag.

Starting URL: https://www.ajio.com/

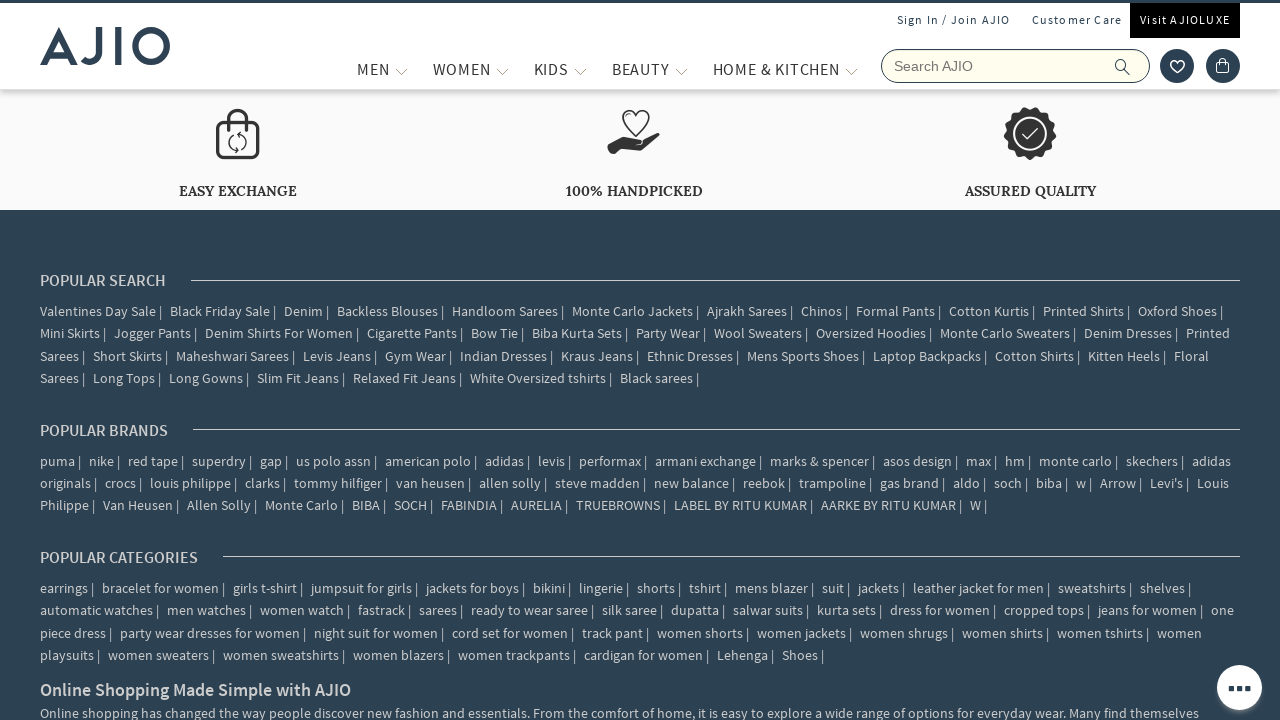

Entered 'Watches' in search field on input[name='searchVal']
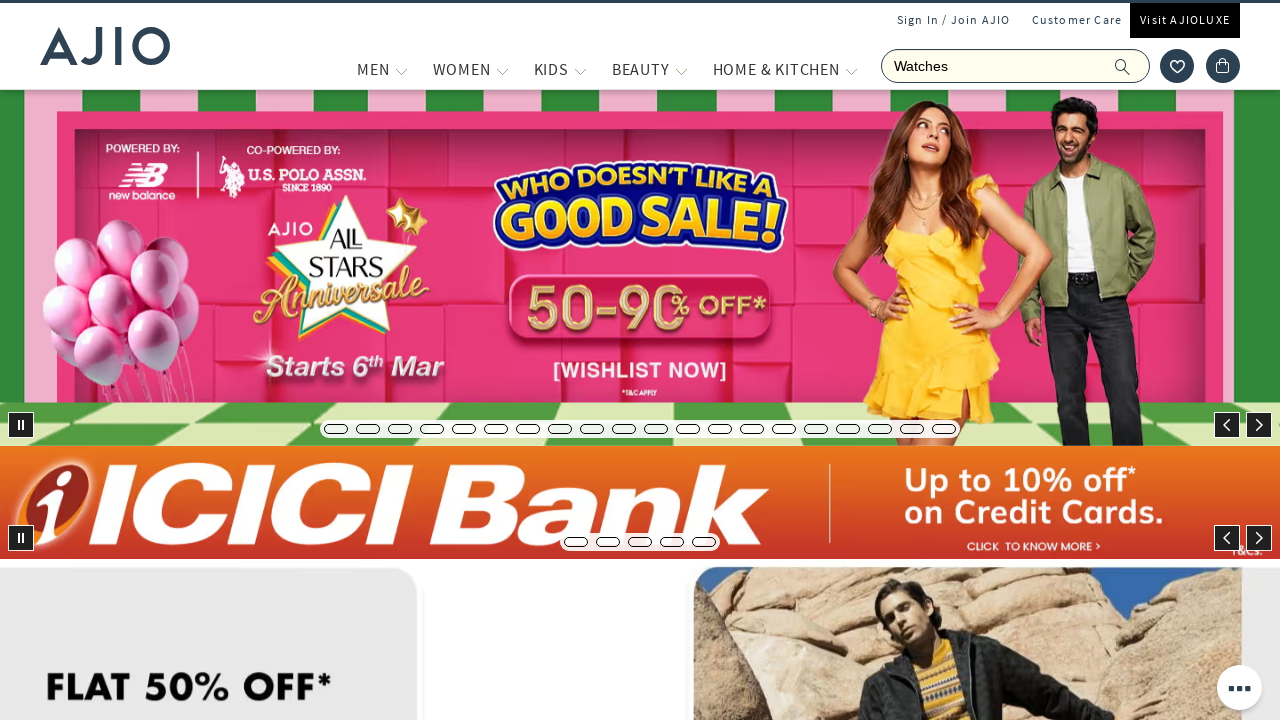

Clicked search icon to search for watches at (1123, 66) on .ic-search
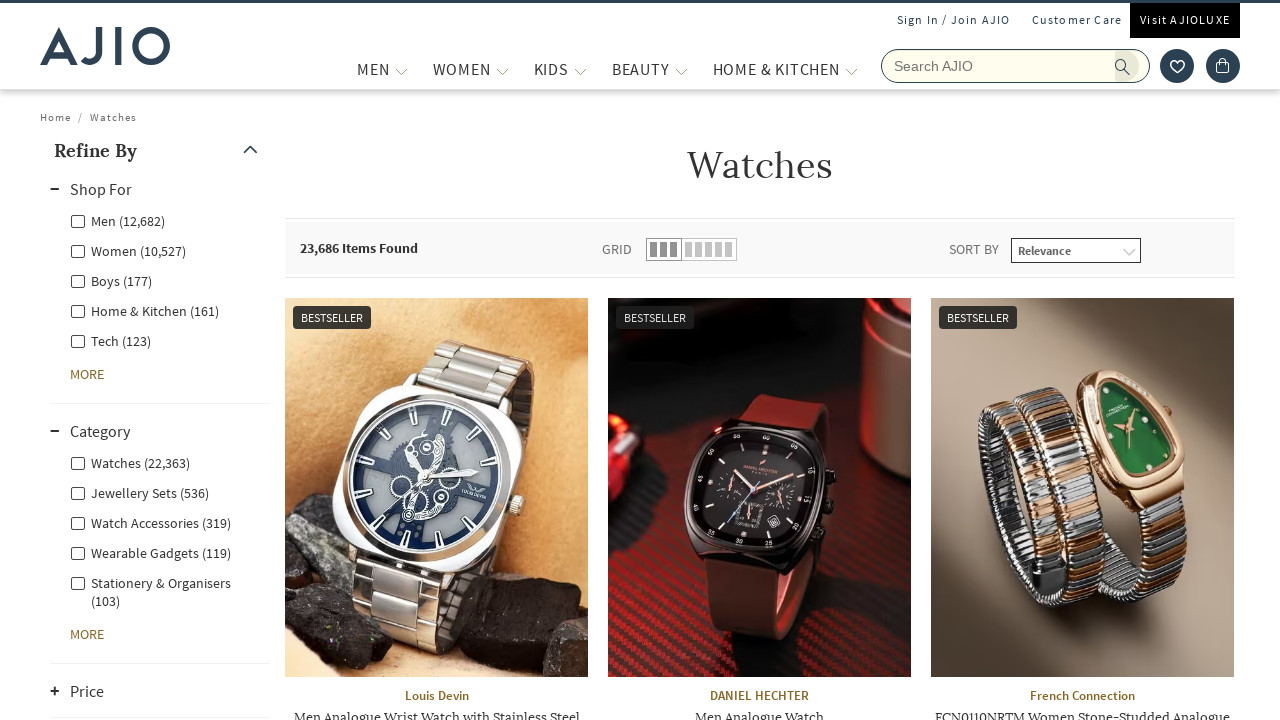

Search results loaded successfully
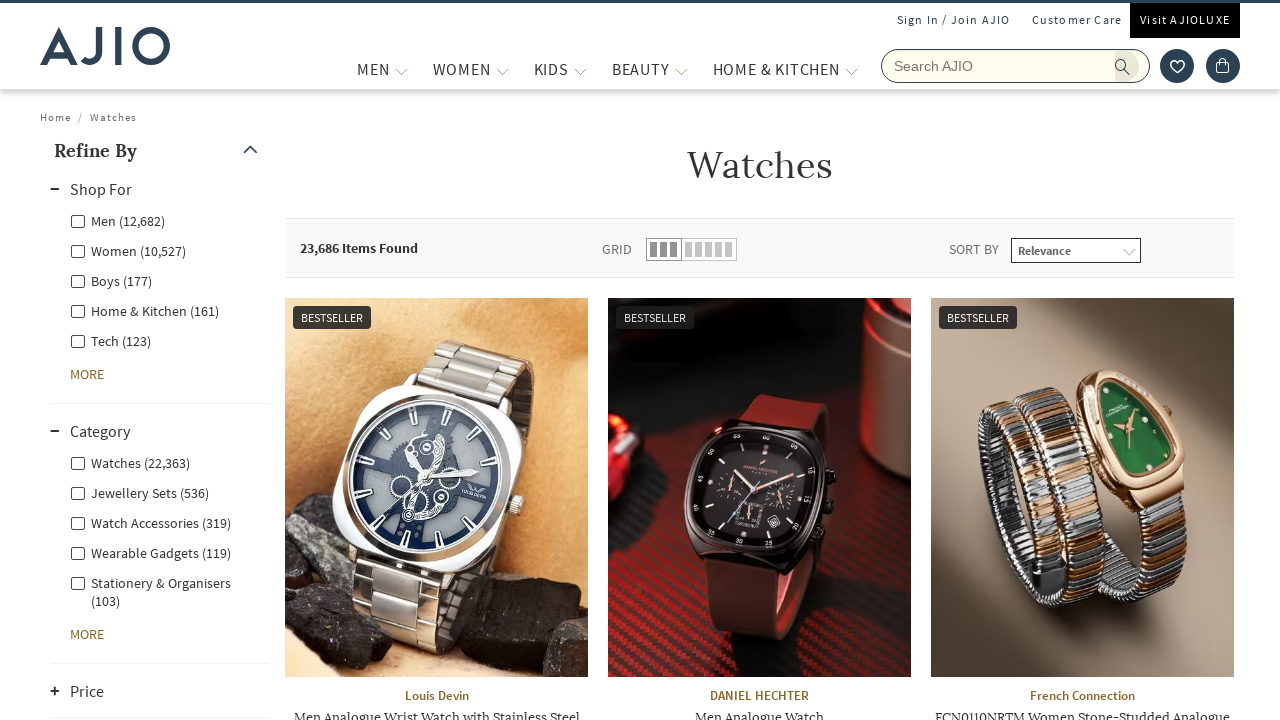

Clicked on first watch product image, new tab opened at (436, 487) on .item img >> nth=0
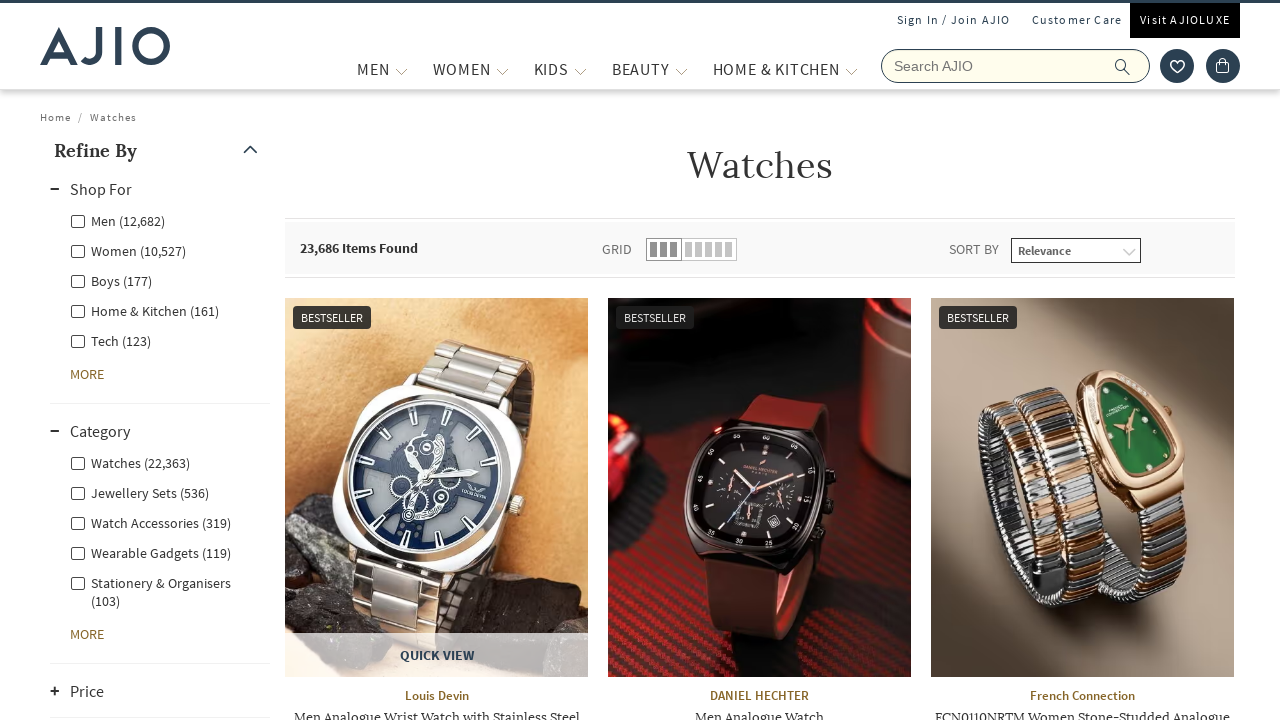

Switched to new product details tab
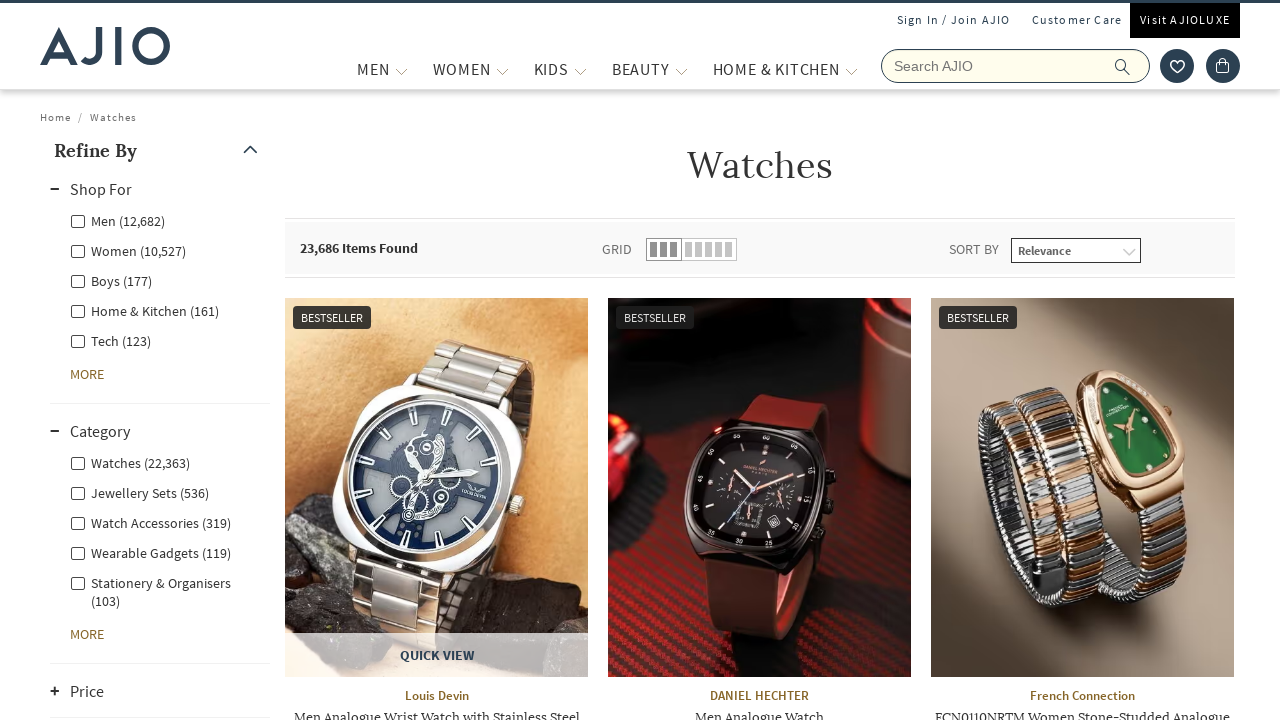

Clicked 'ADD TO BAG' button on product details page at (1052, 635) on xpath=//span[text()='ADD TO BAG']
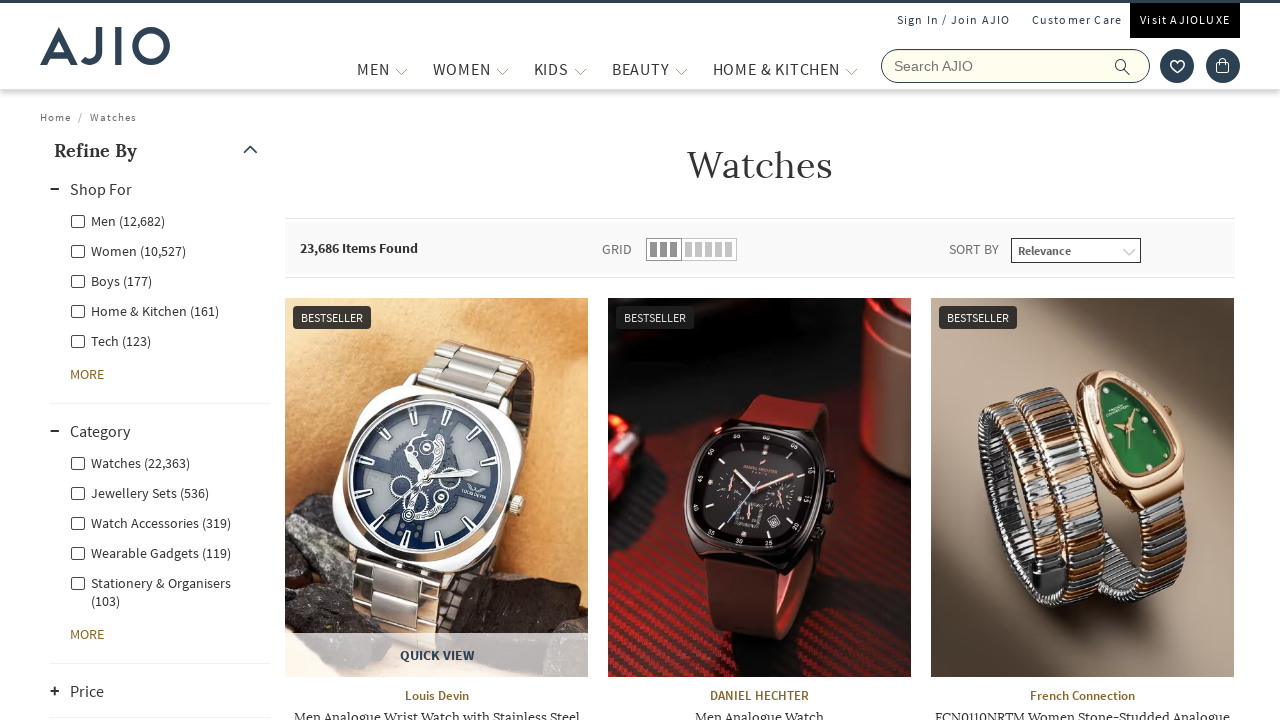

Waited for add to bag action to complete
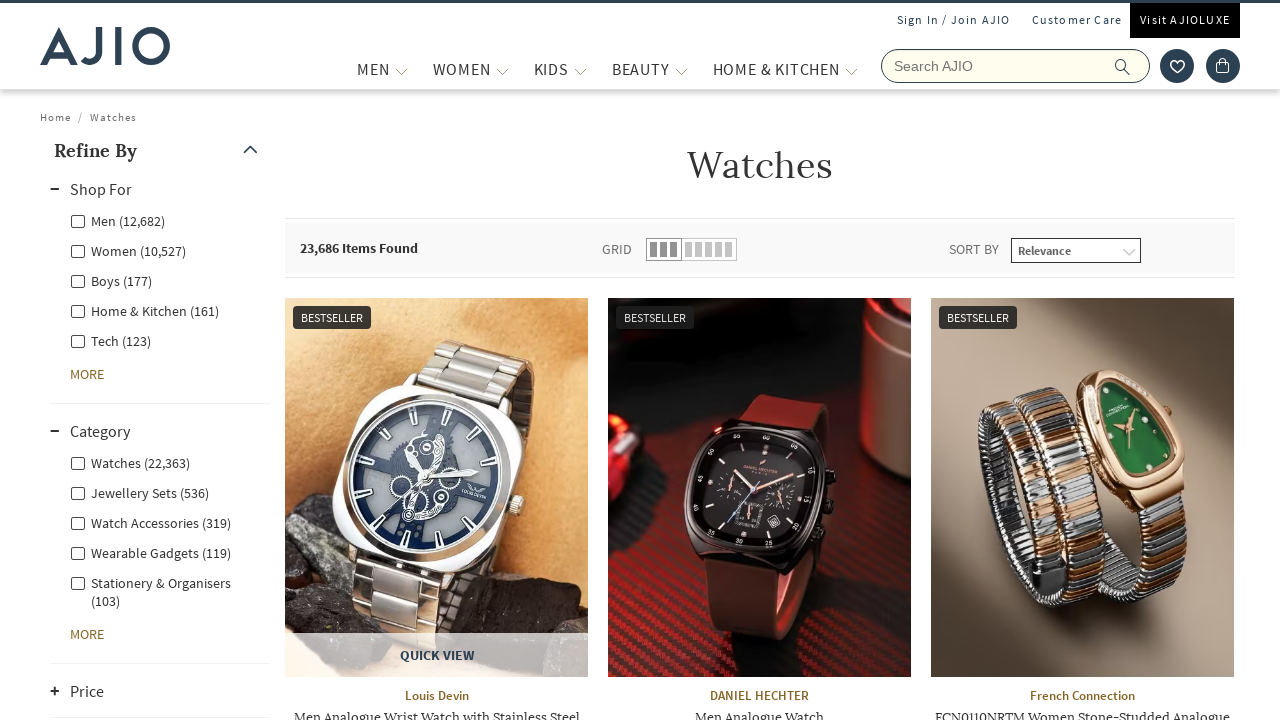

Switched back to parent window
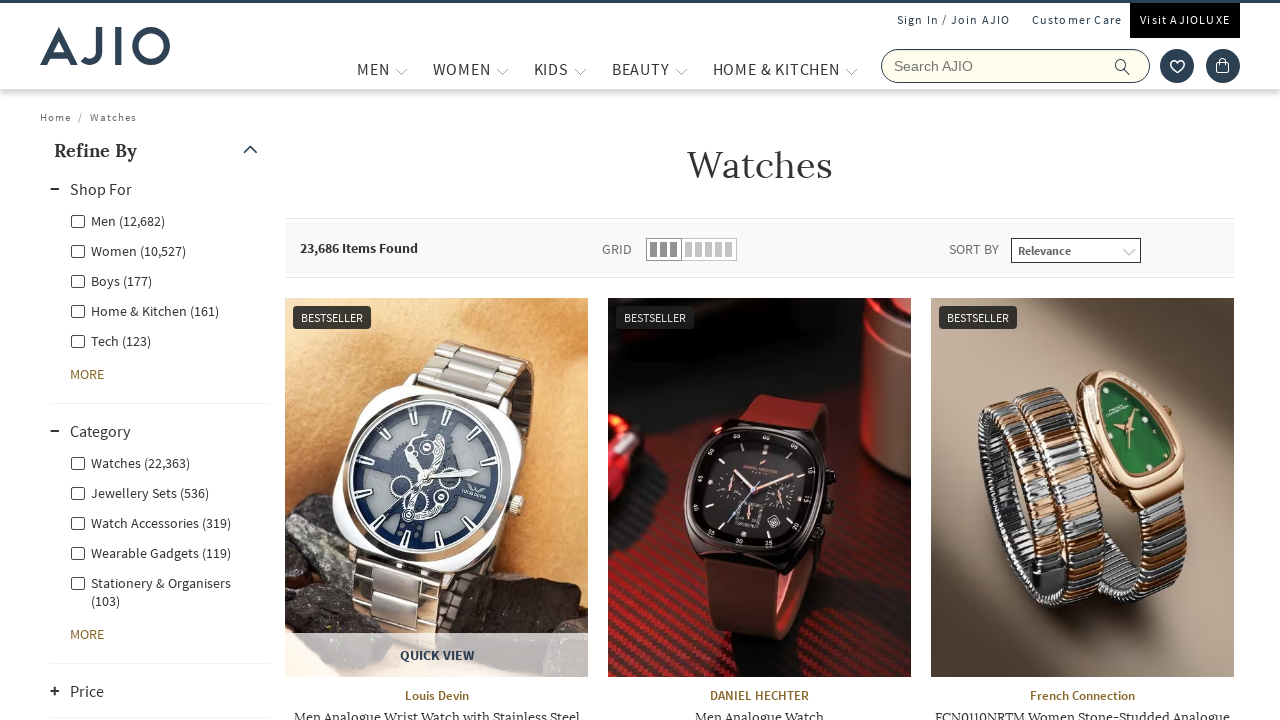

Clicked on 'Men' filter at (118, 220) on xpath=//label[contains(text(),'Men')]
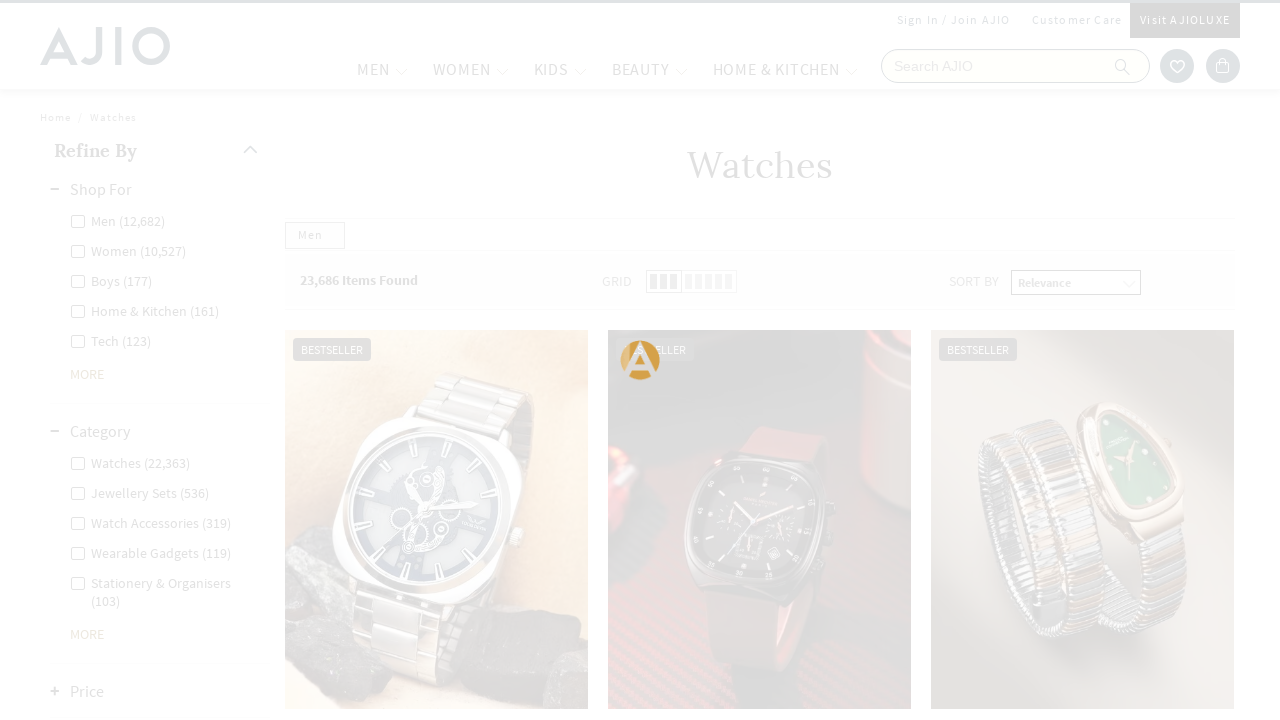

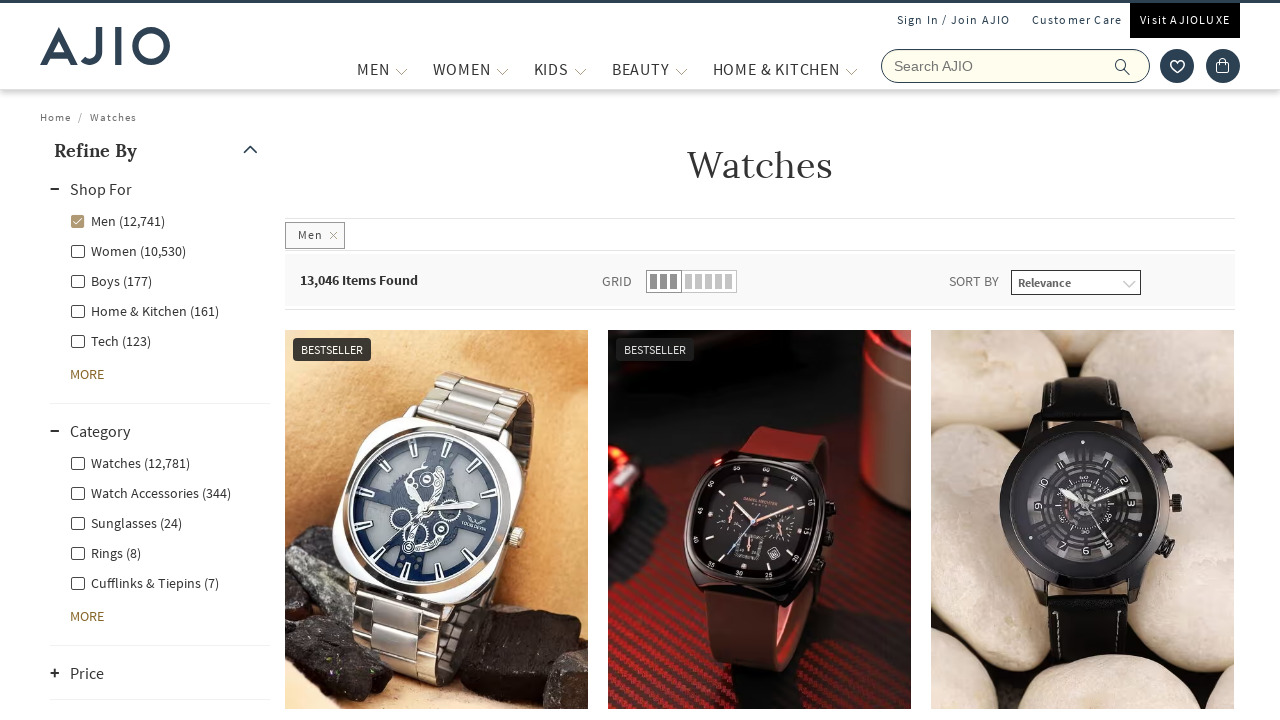